Tests alert functionality by clicking a button that triggers an alert and waiting for it to appear

Starting URL: https://demoqa.com/alerts

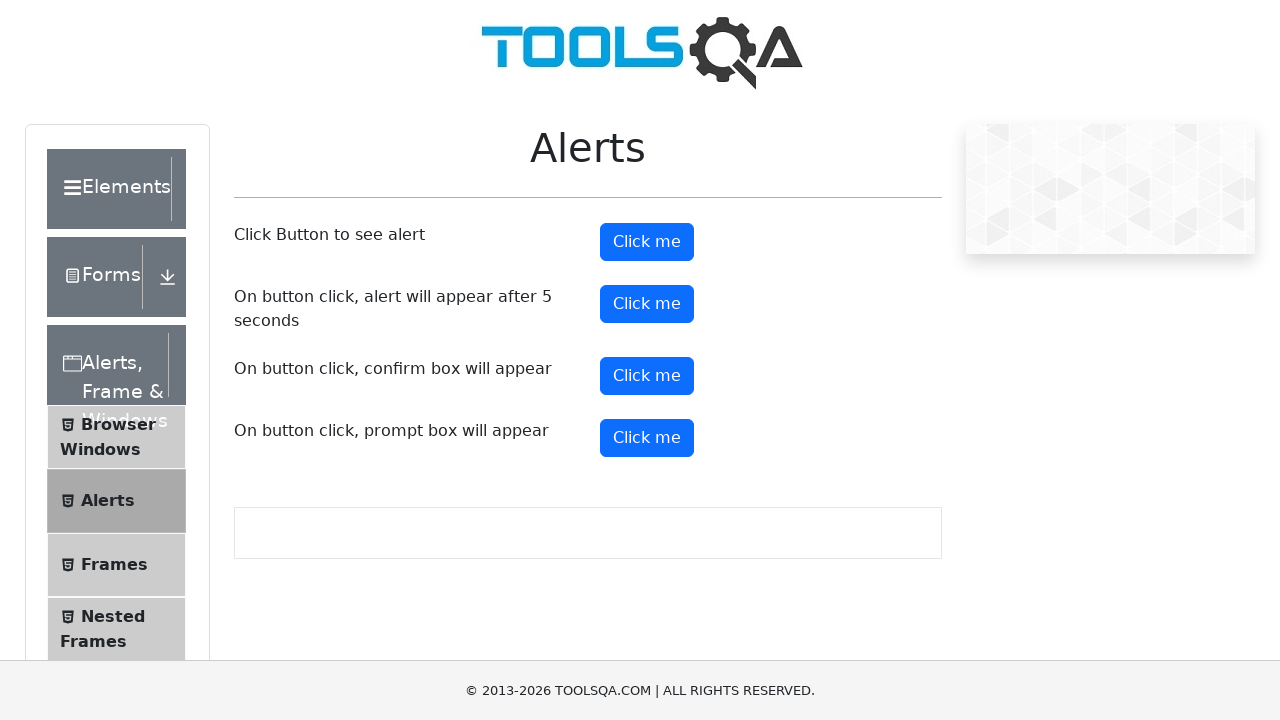

Navigated to alert demo page at https://demoqa.com/alerts
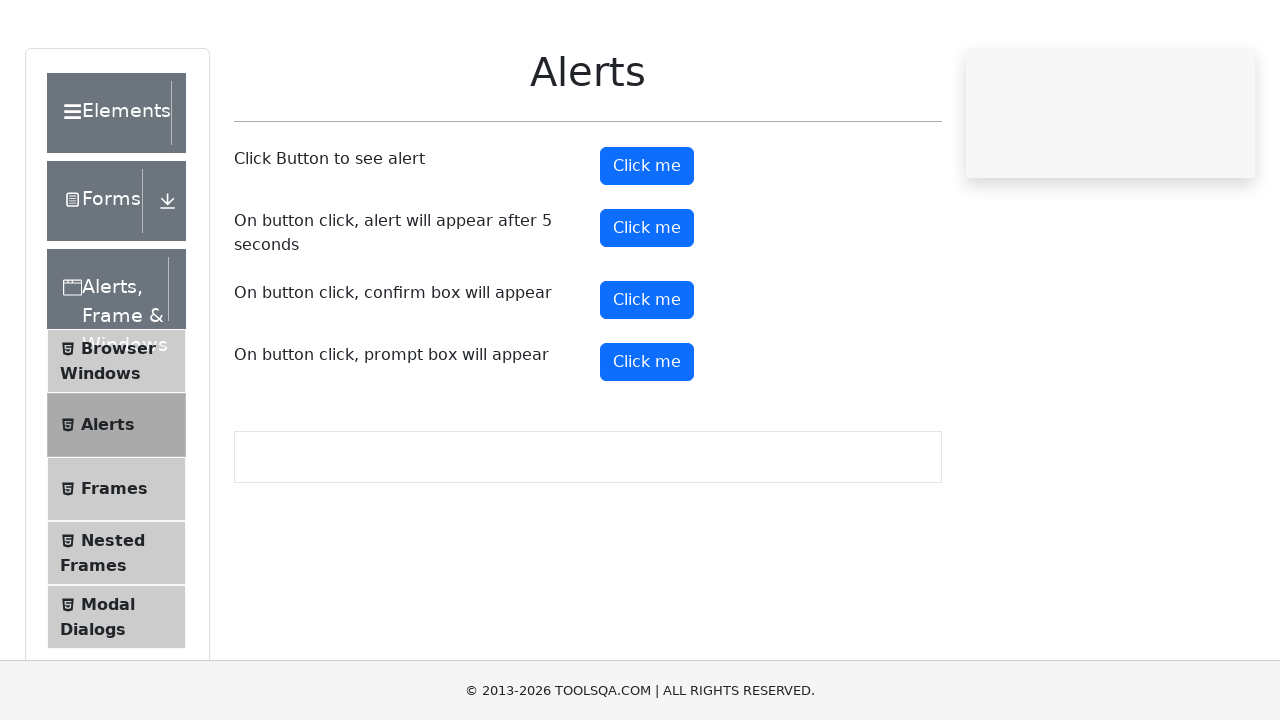

Clicked button to trigger alert at (647, 242) on #alertButton
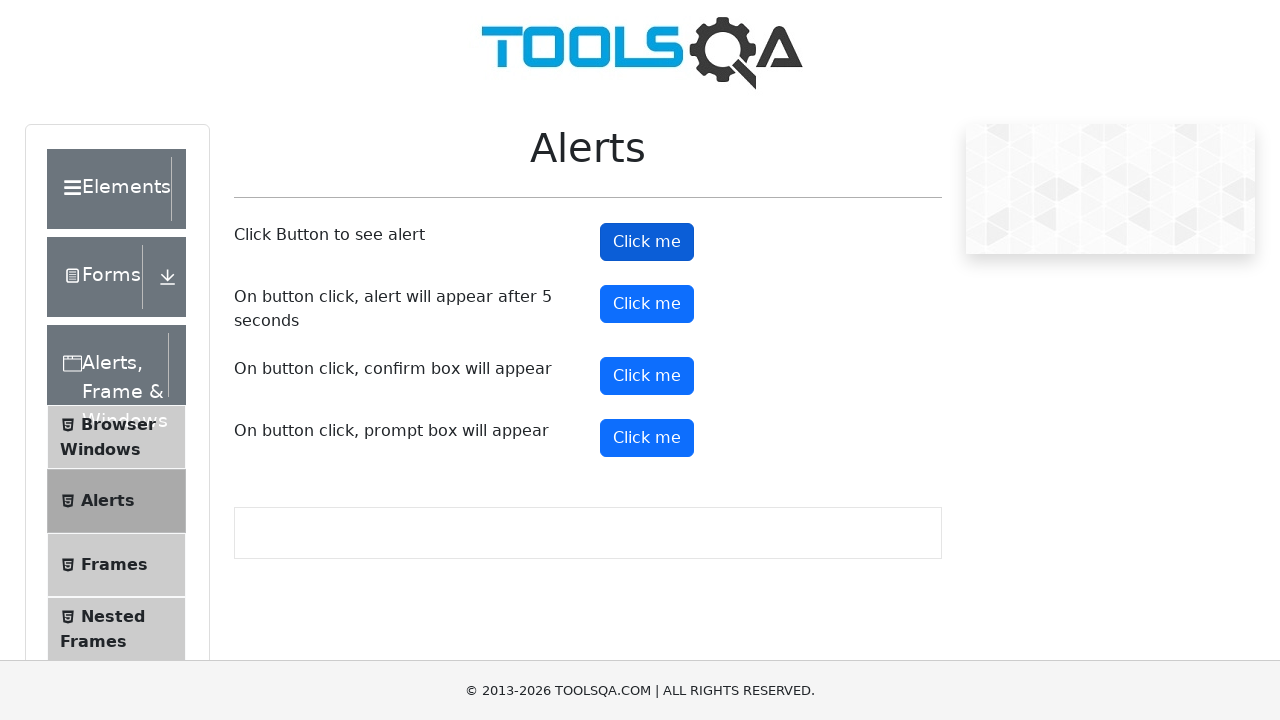

Alert dialog appeared and was accepted
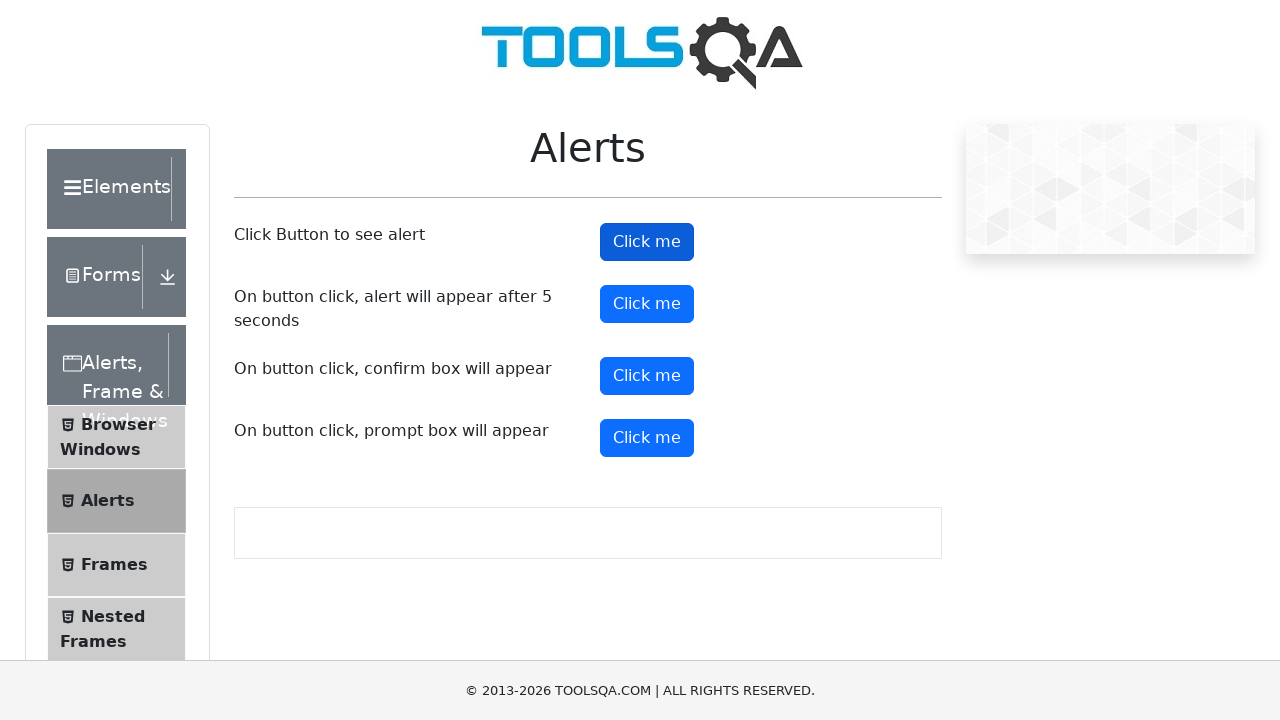

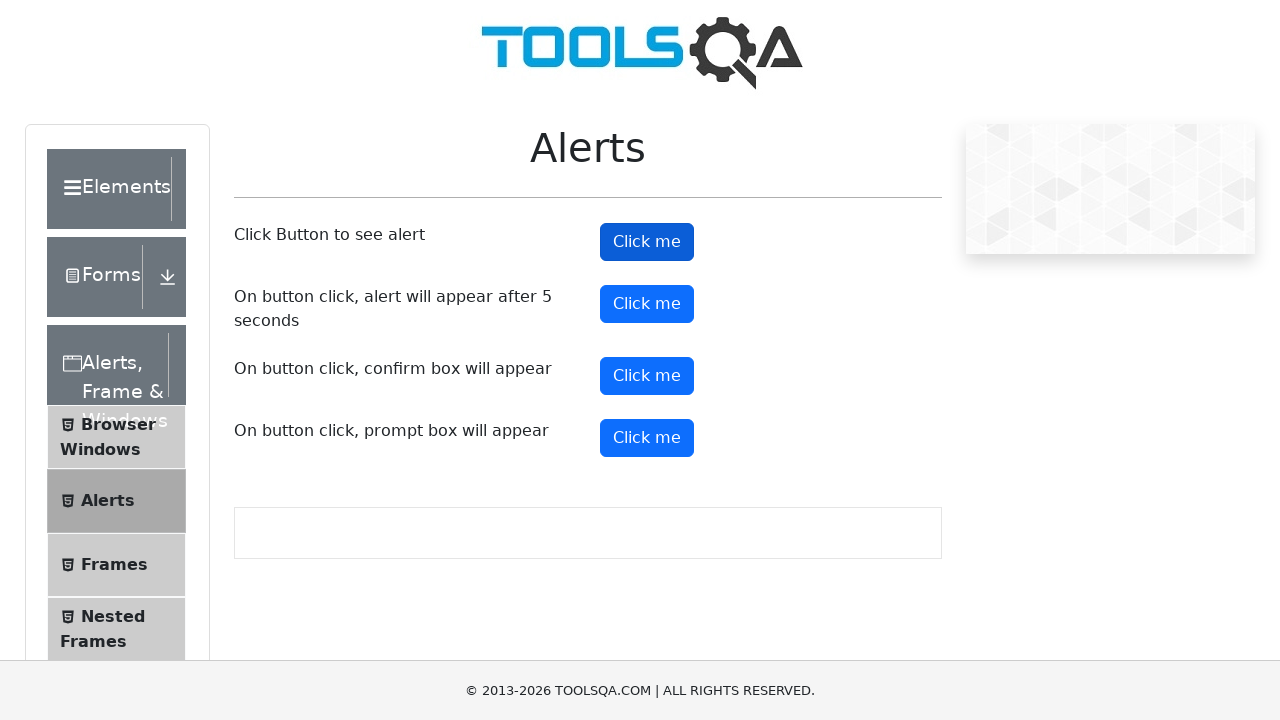